Tests the notification message page by loading it and verifying the notification message text is displayed, with retry logic for intermittent failures

Starting URL: http://the-internet.herokuapp.com/notification_message

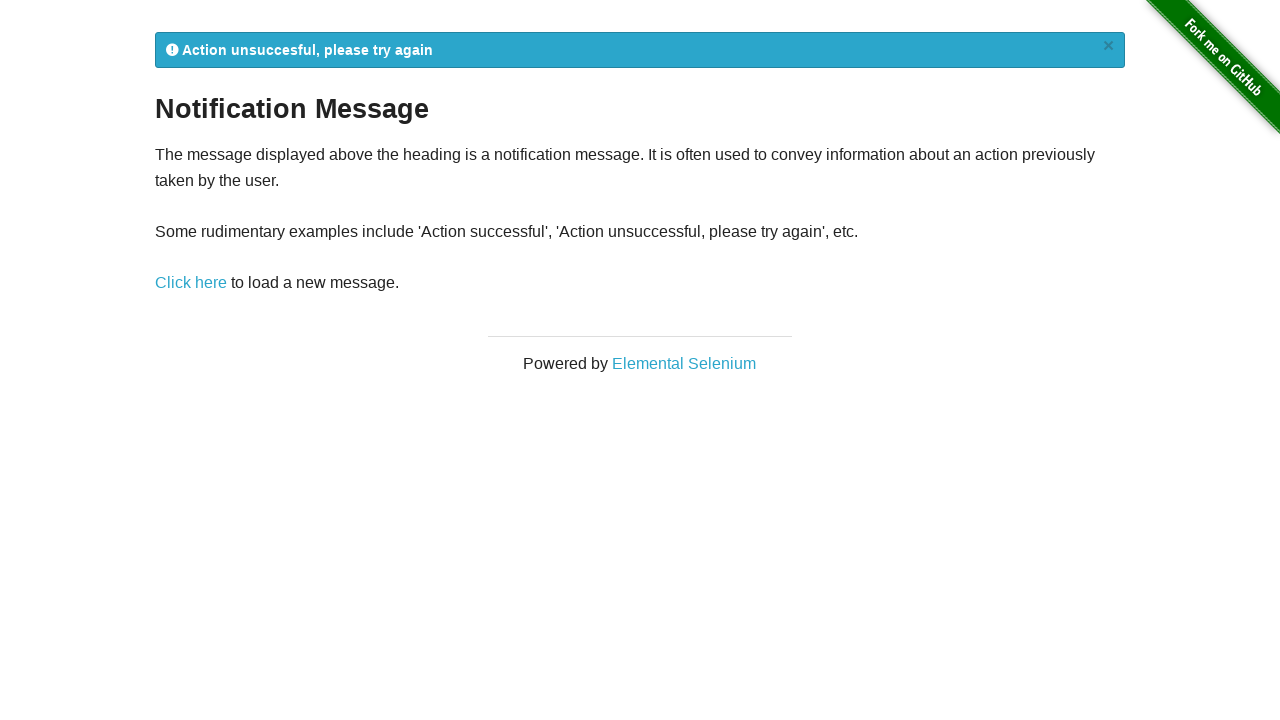

Waited for notification message element (#flash) to appear
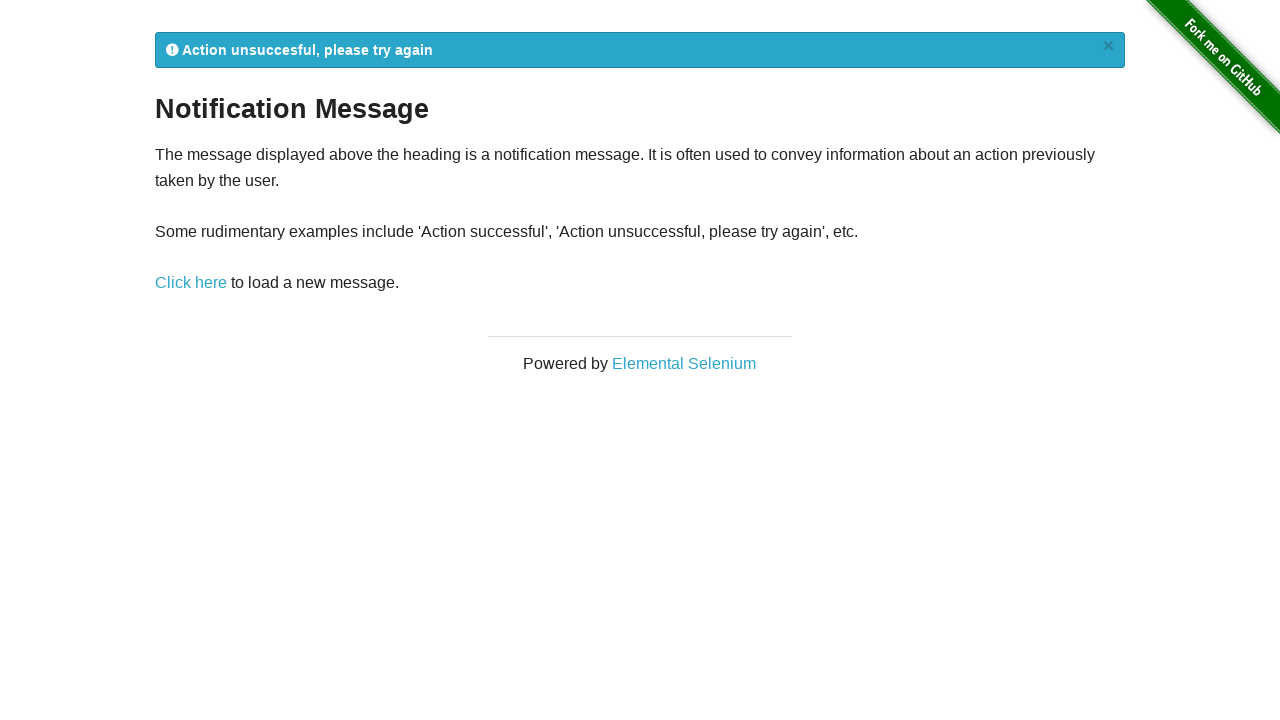

Located the notification message element
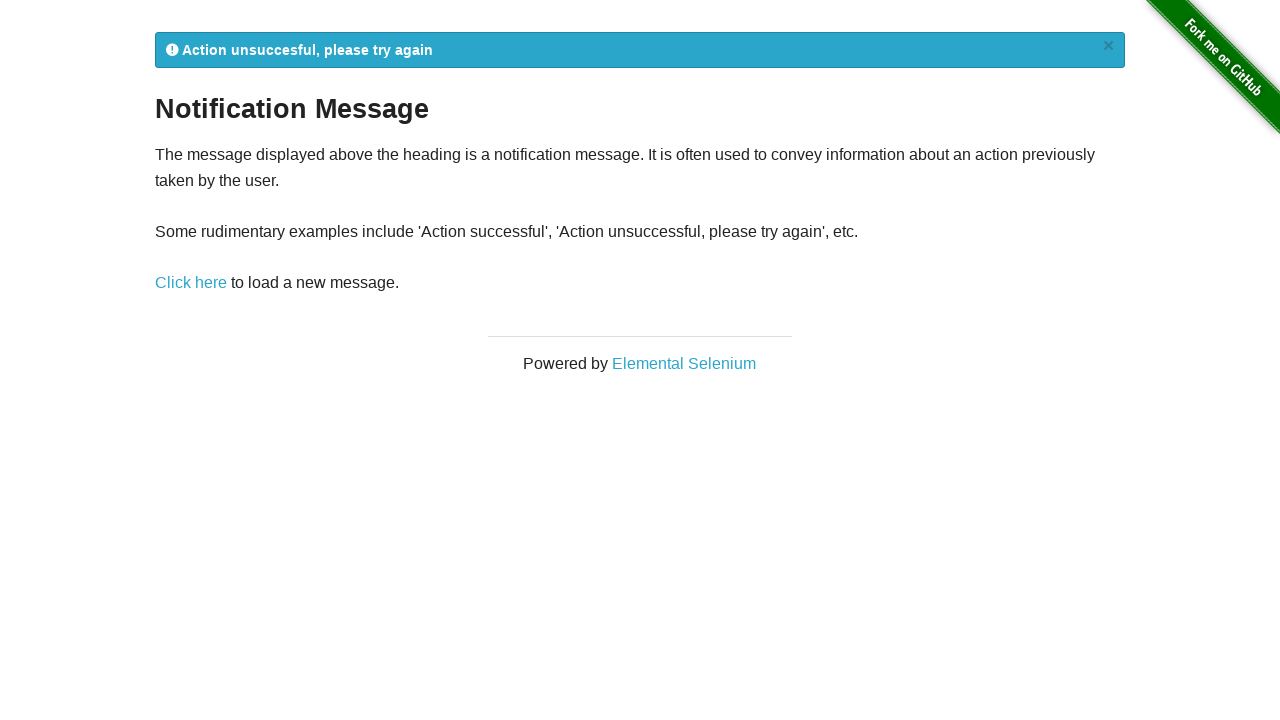

Retrieved notification message text: '
            Action unsuccesful, please try again
            ×
          '
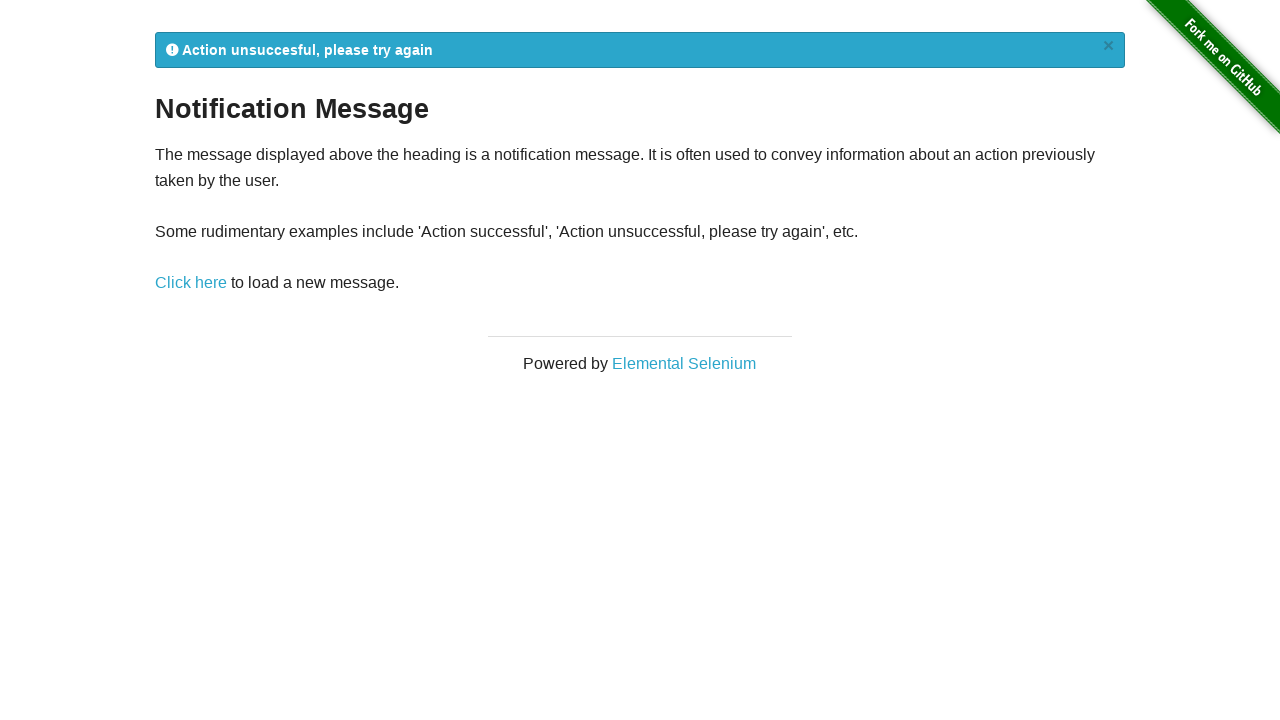

Clicked reload link (retry attempt 1) at (191, 283) on a[href='/notification_message']
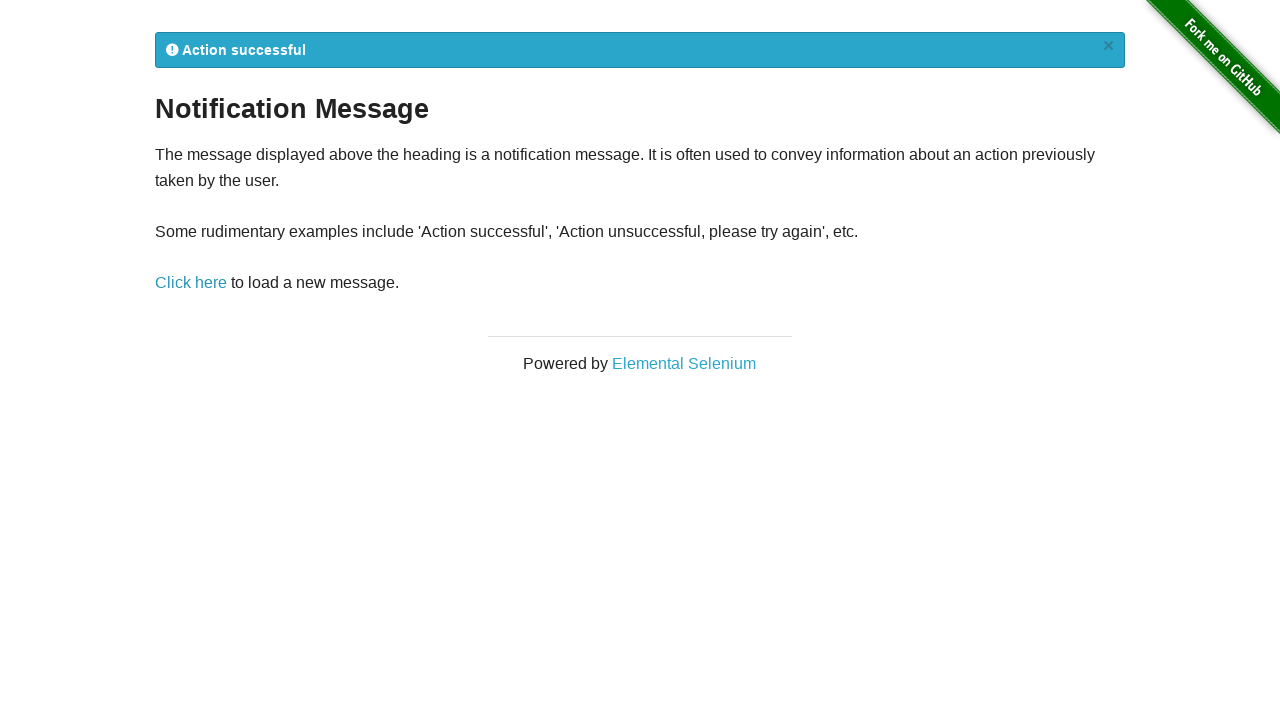

Waited for notification message to reload
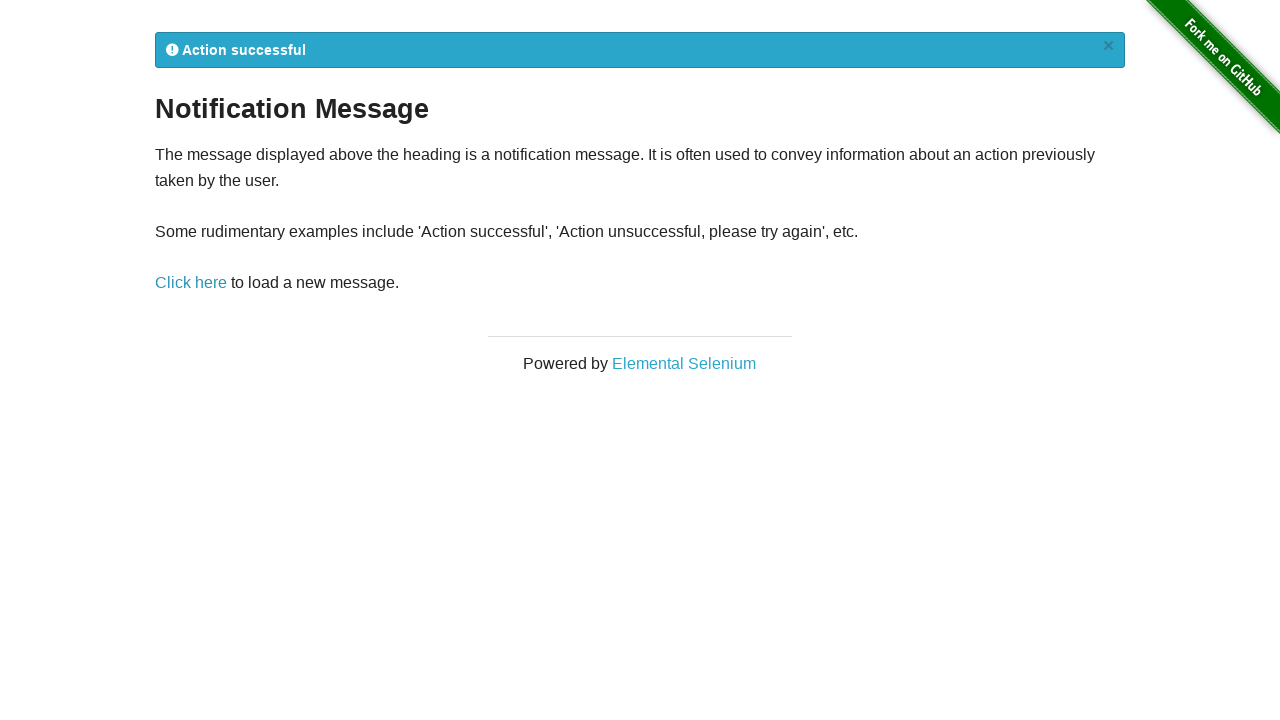

Retrieved updated notification message text: '
            Action successful
            ×
          '
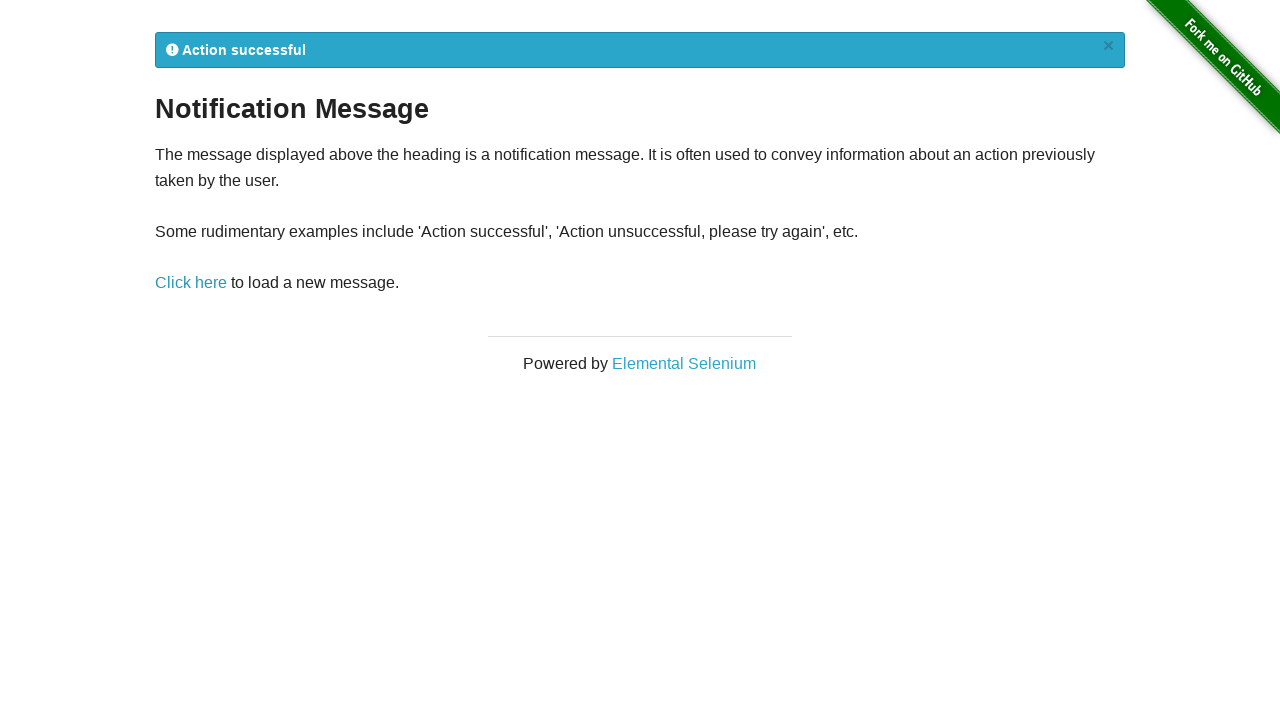

Verified that notification message contains 'Action successful'
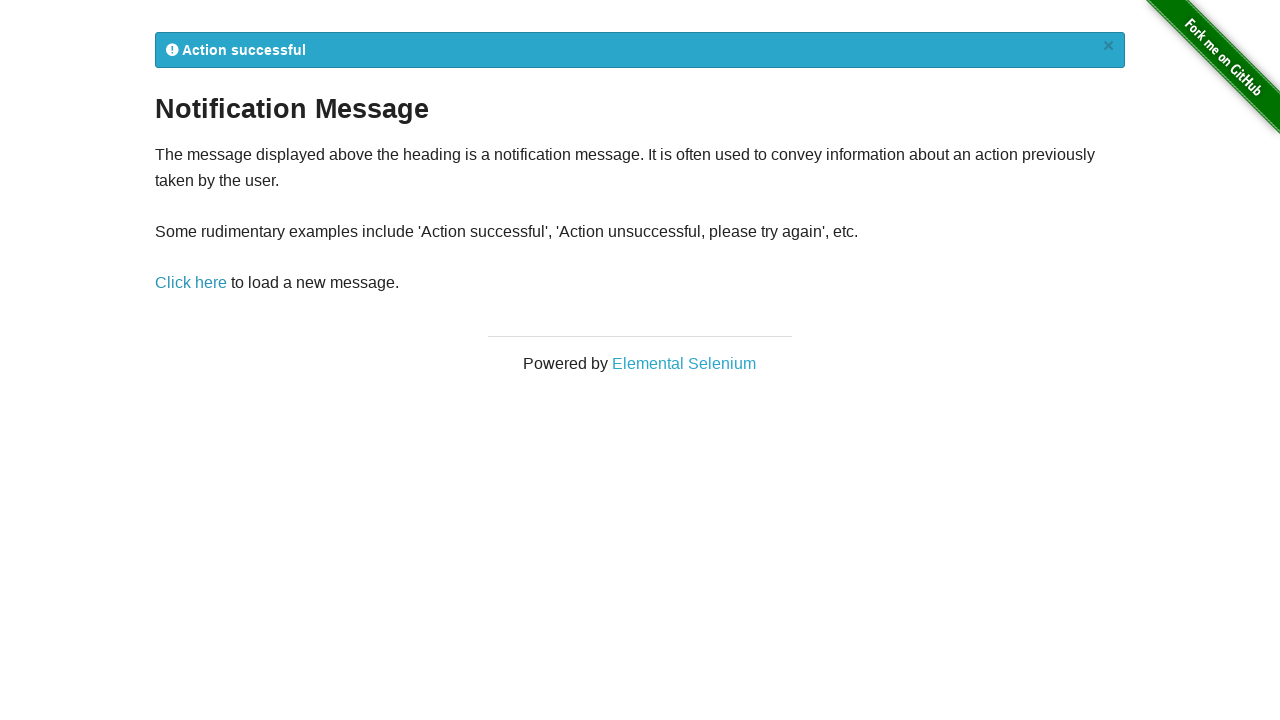

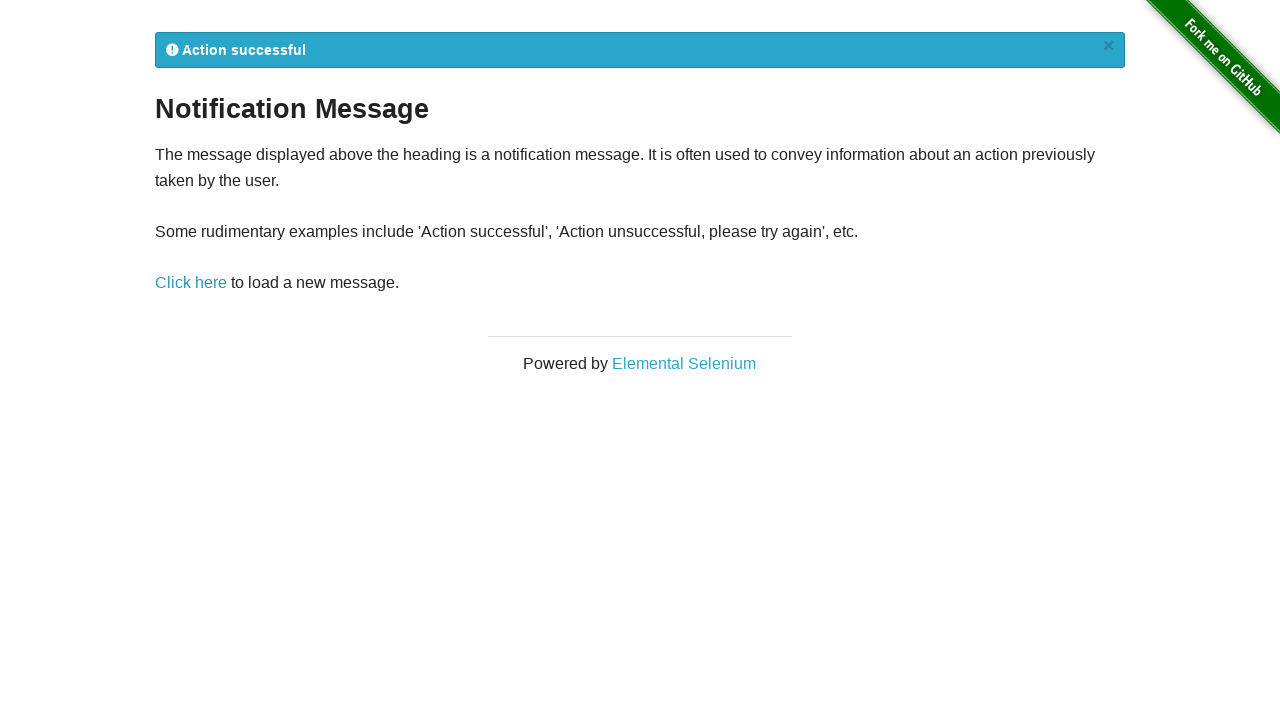